Tests window handle switching using array-based indexing to manage multiple browser windows.

Starting URL: https://the-internet.herokuapp.com/windows

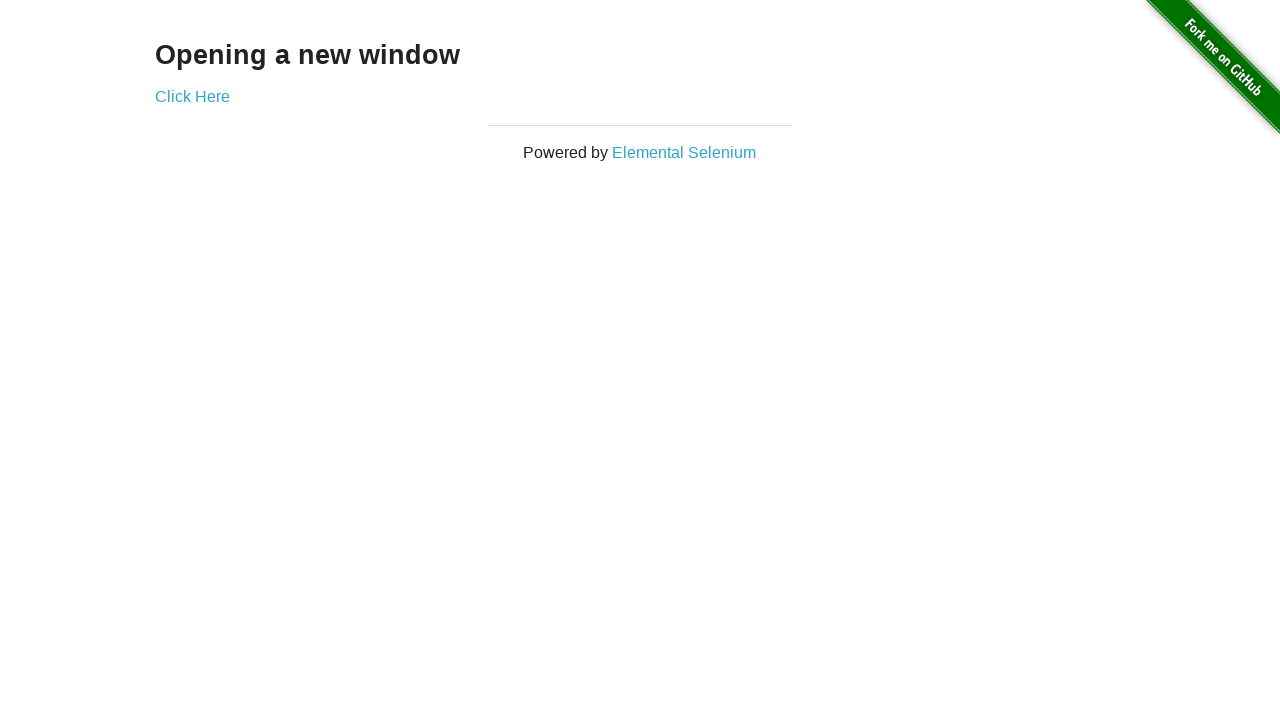

Retrieved heading text from first page
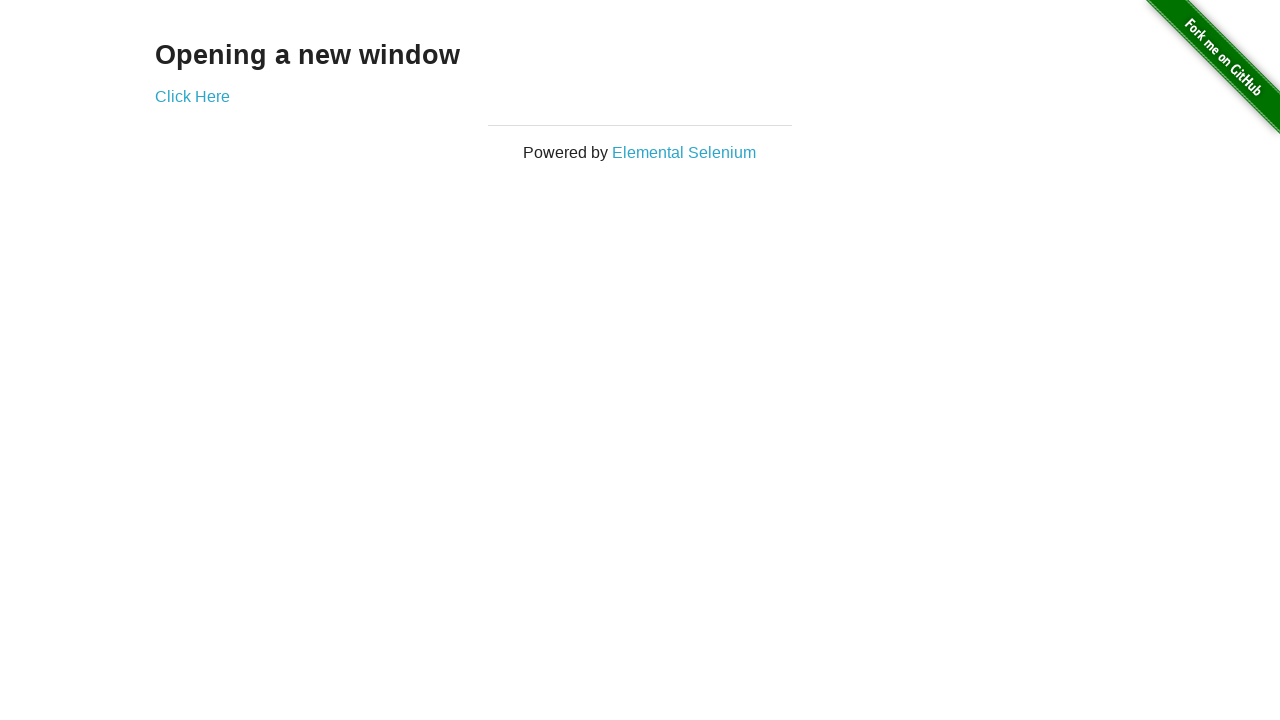

Verified heading text is 'Opening a new window'
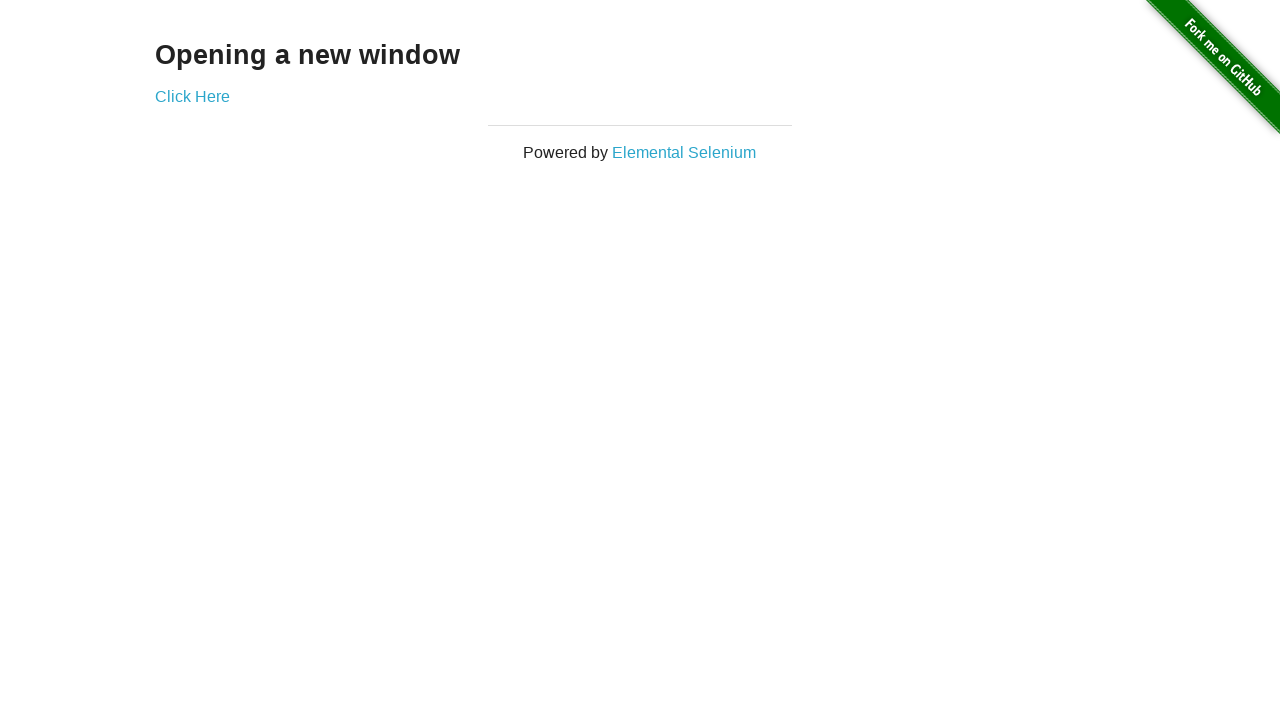

Verified first page title is 'The Internet'
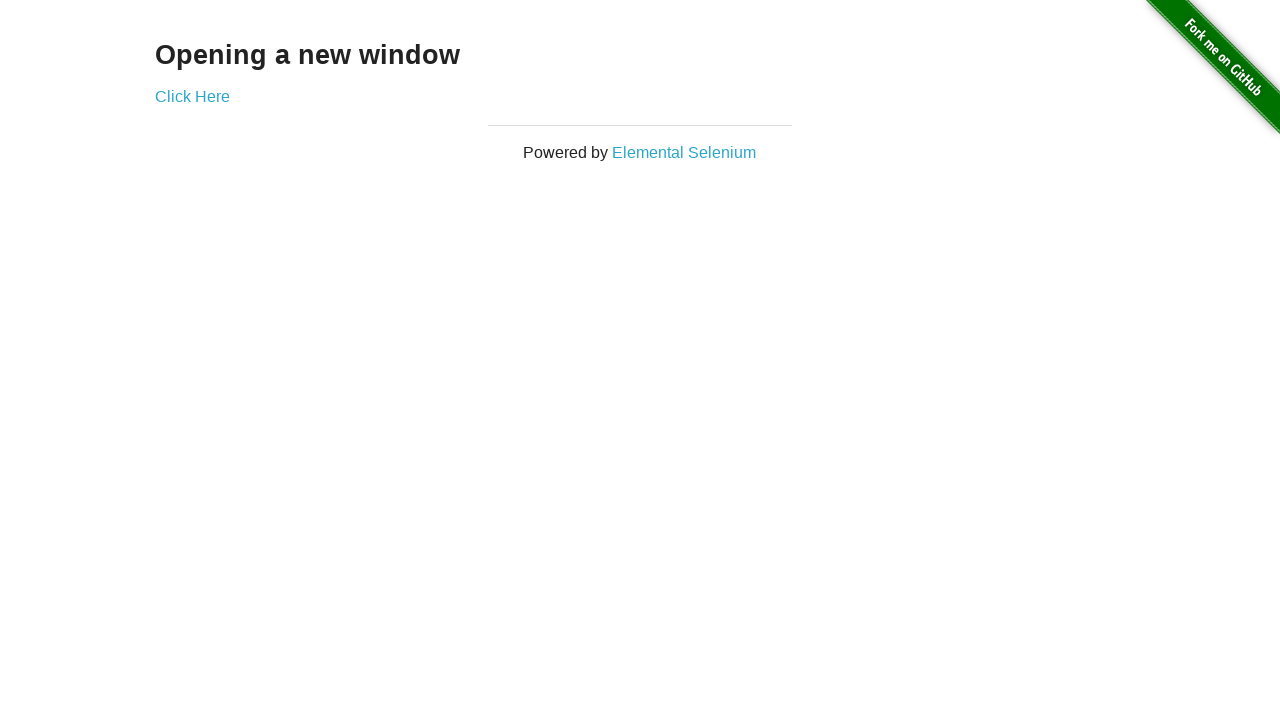

Clicked 'Click Here' link to open new window at (192, 96) on (//a)[2]
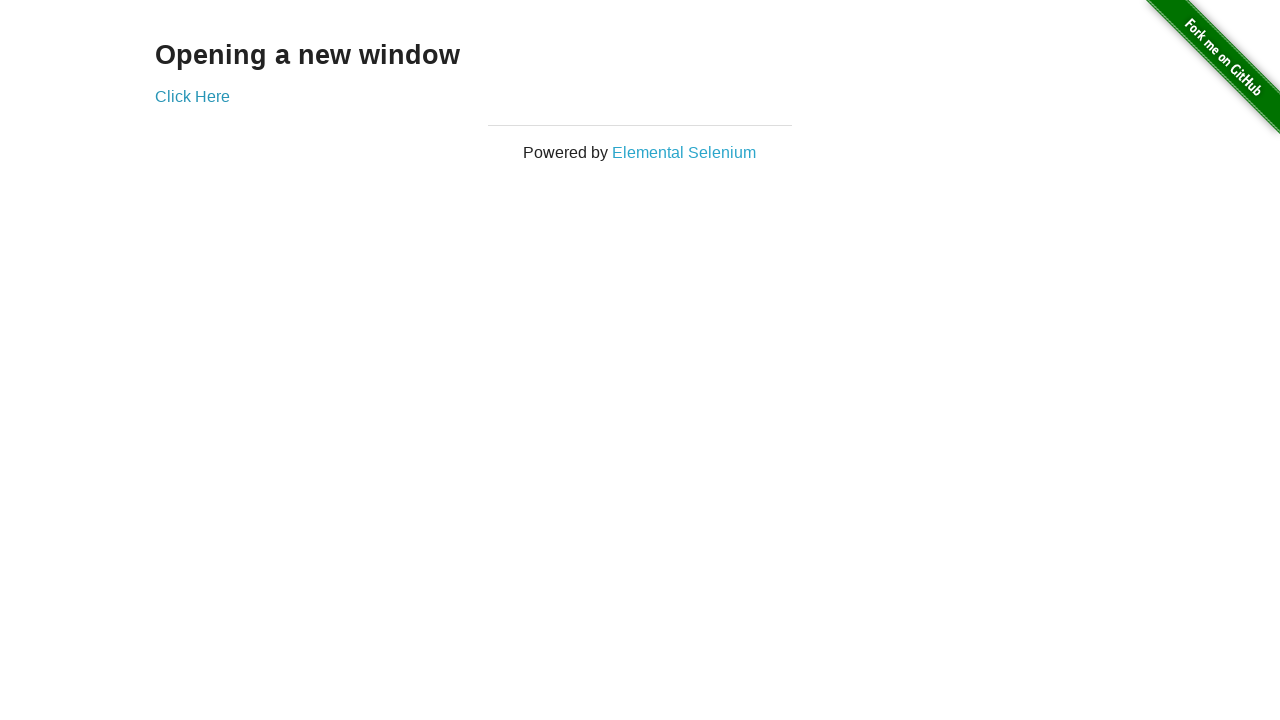

New window opened and captured
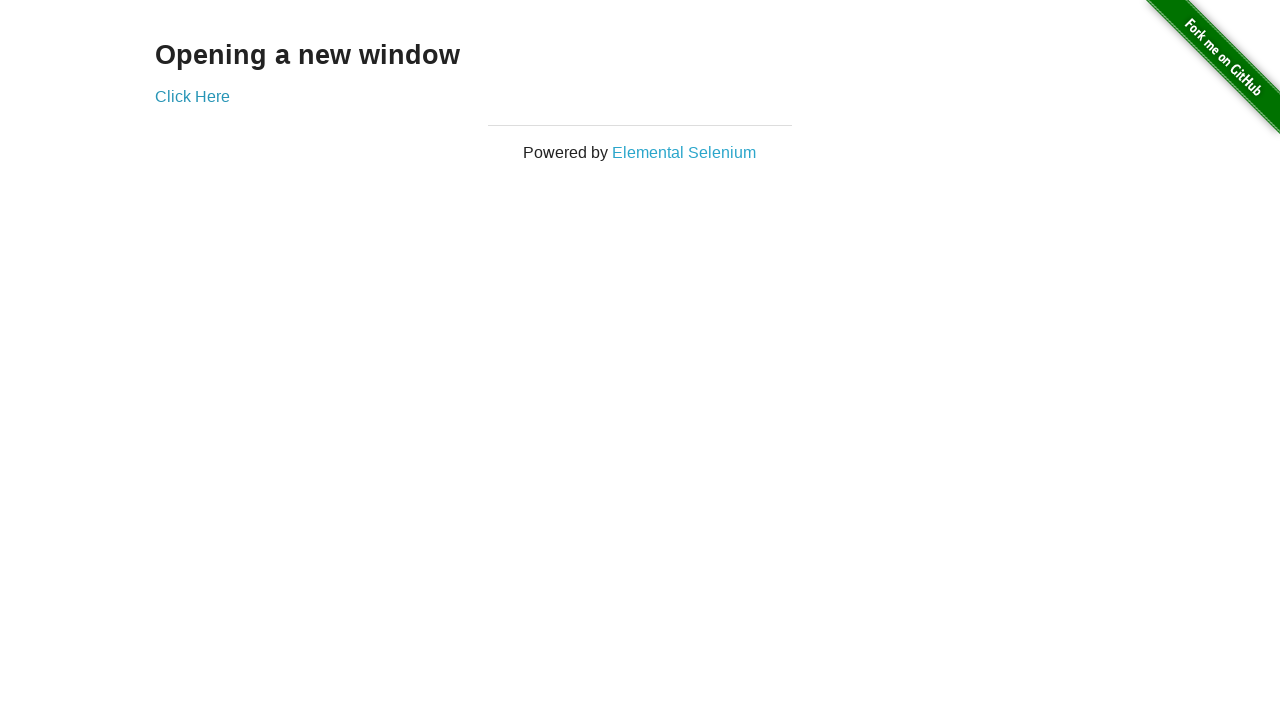

New page finished loading
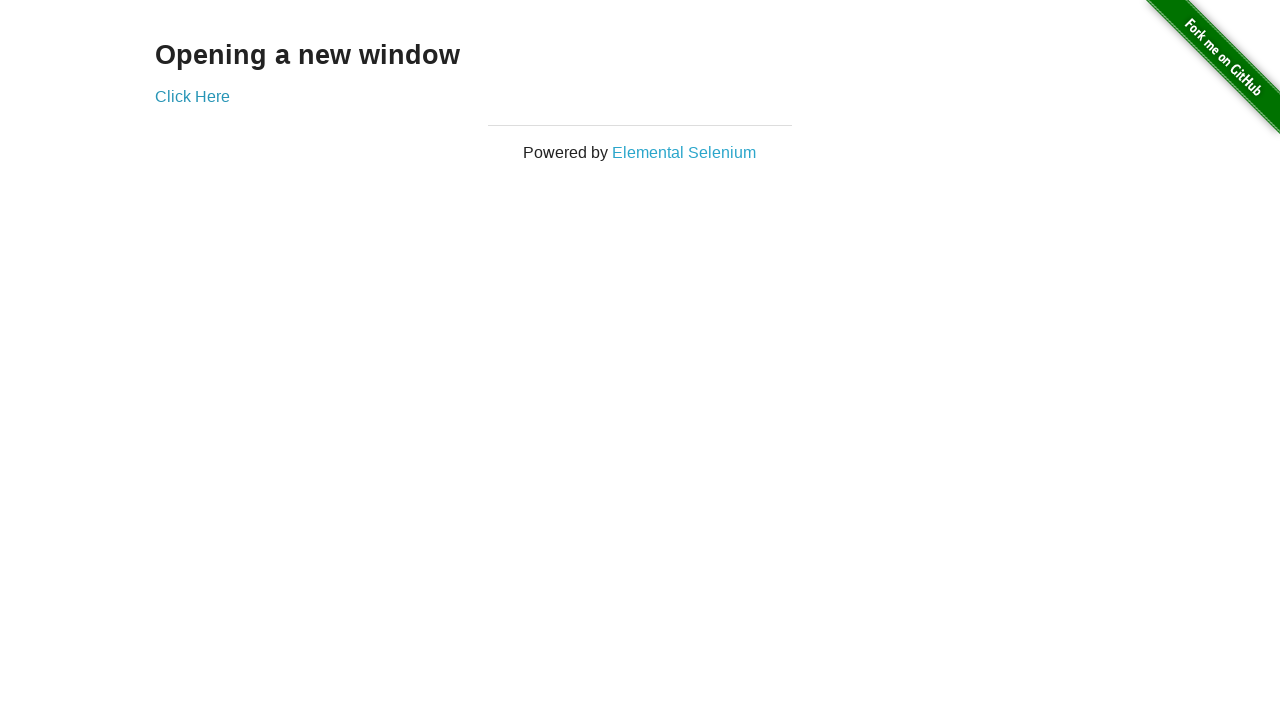

Verified second page title is 'New Window'
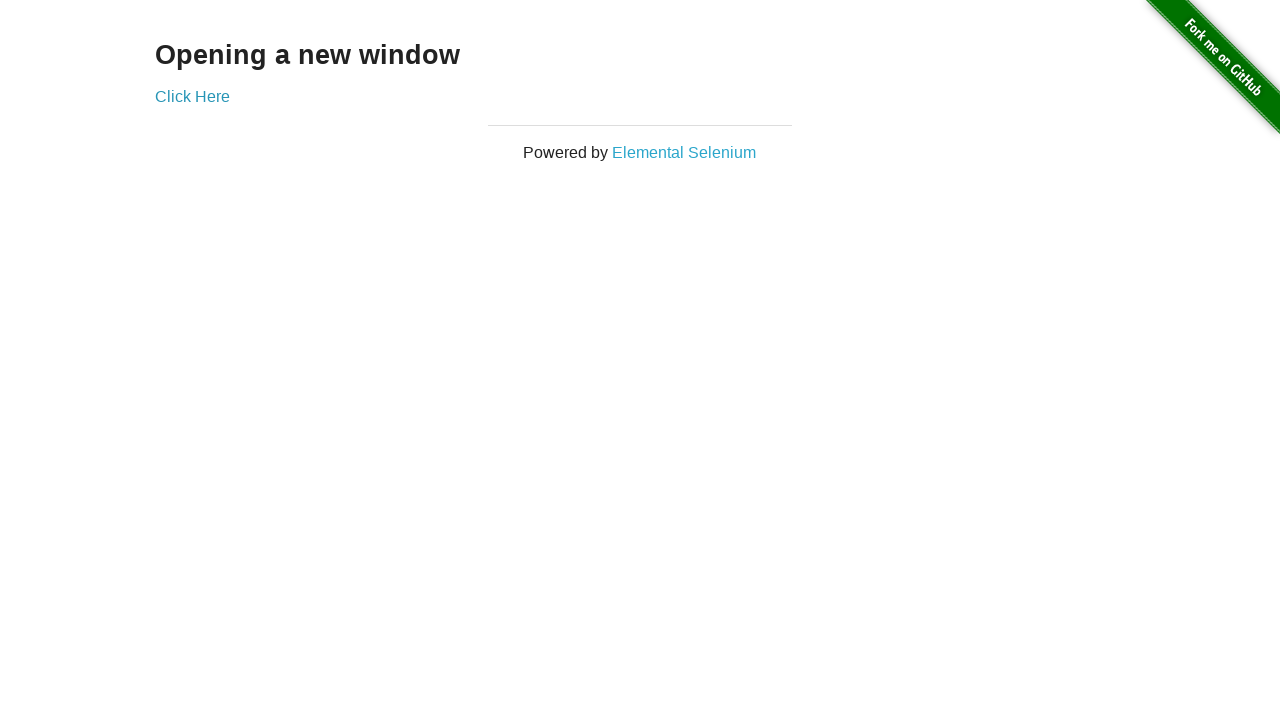

Switched back to first page
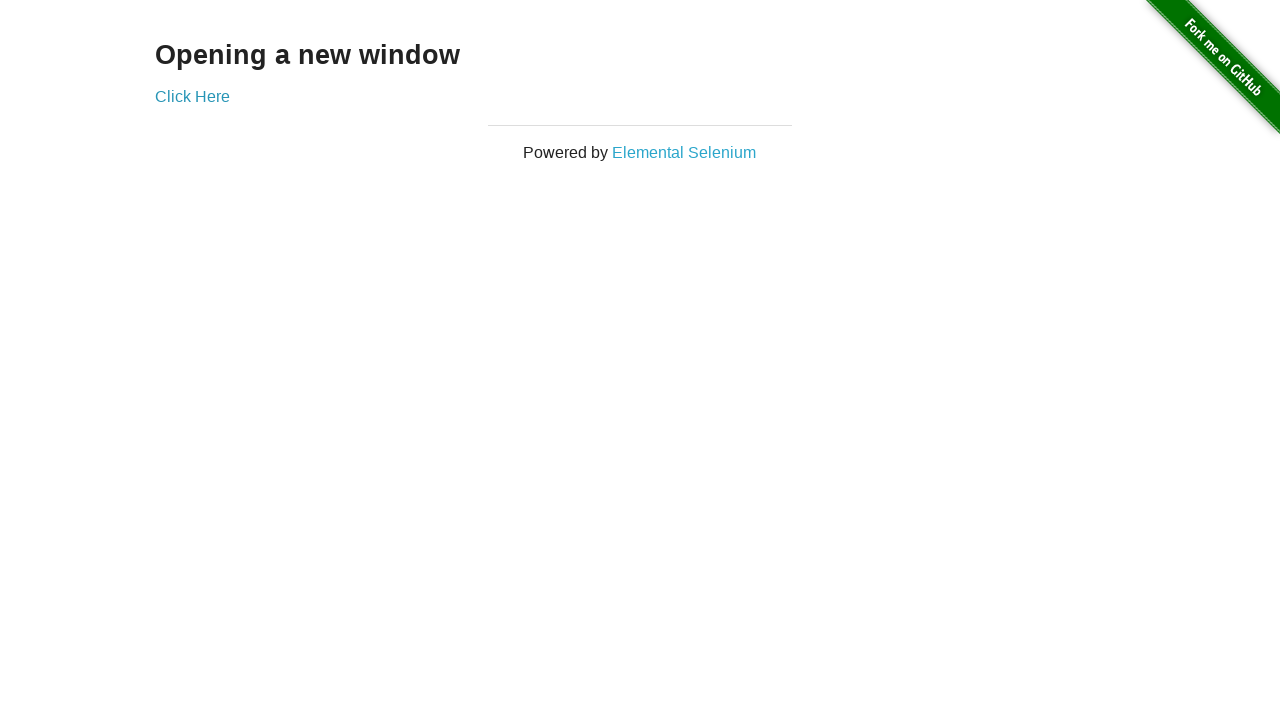

Verified first page title is still 'The Internet'
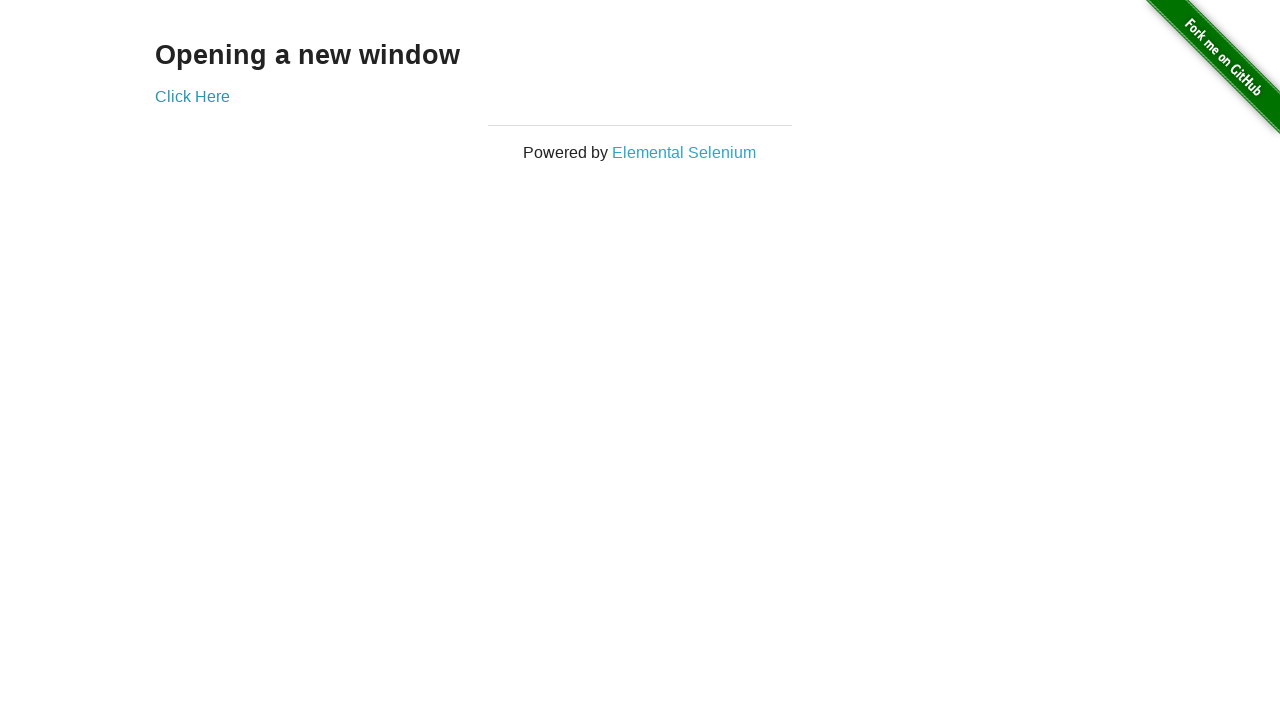

Switched to second page
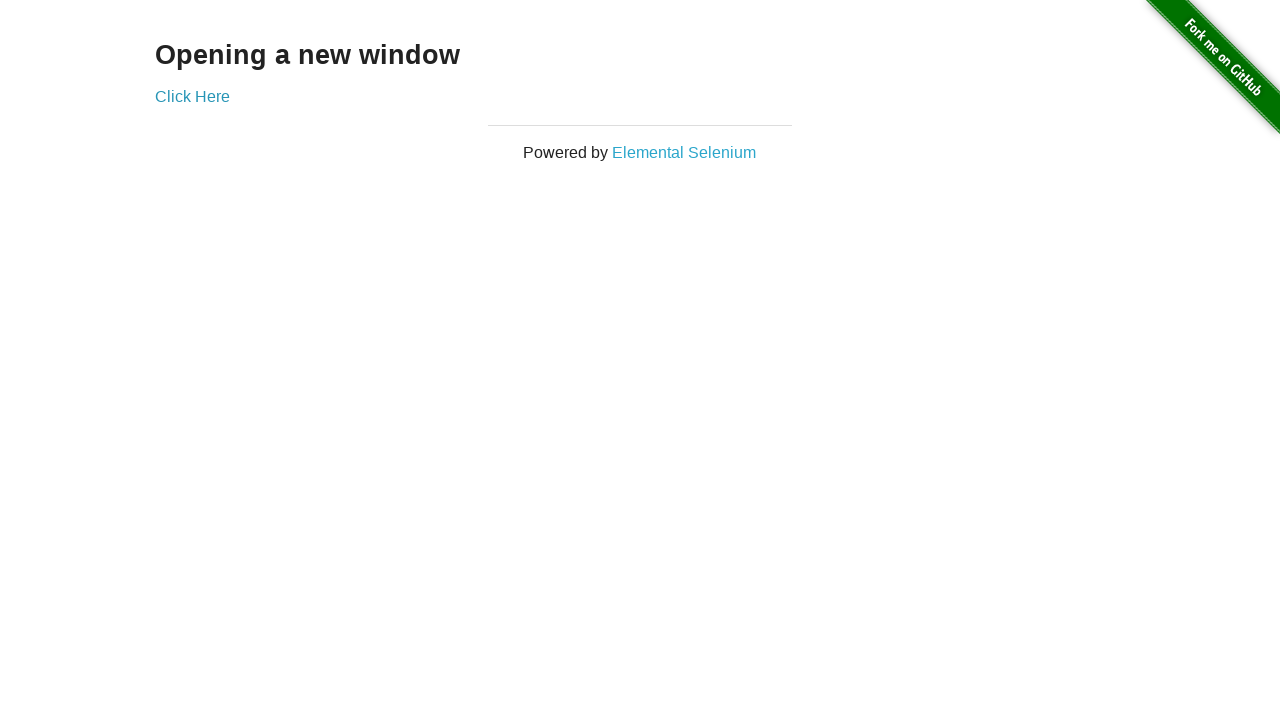

Switched back to first page again
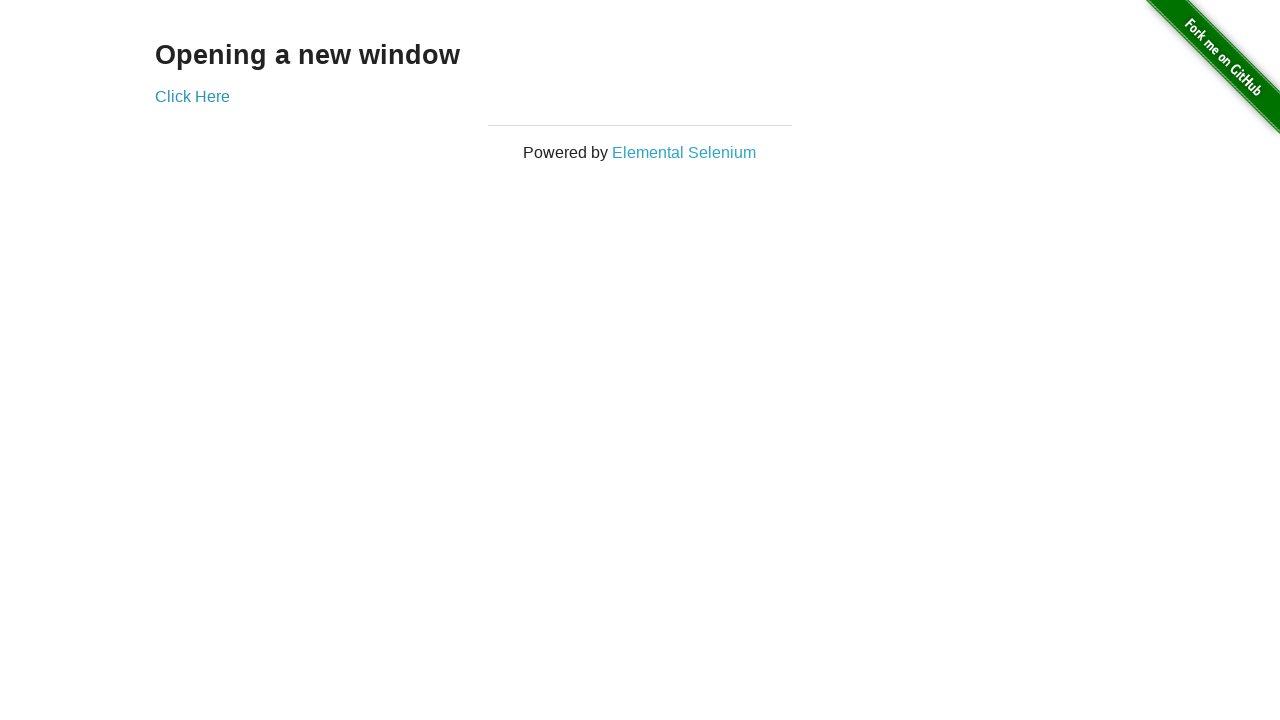

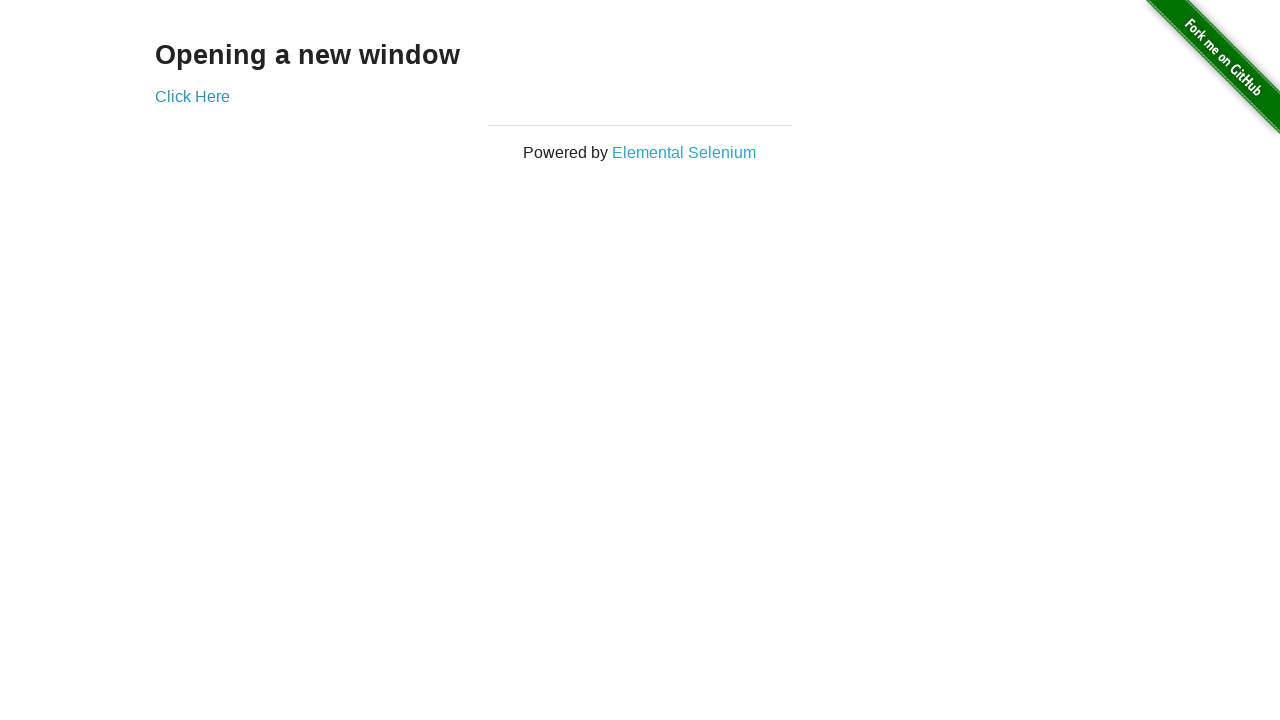